Tests the Paper CD Case website by filling out a form with artist name, album title, and track names, then selecting case type and paper options before submitting to create a CD case cover.

Starting URL: http://www.papercdcase.com/index.php

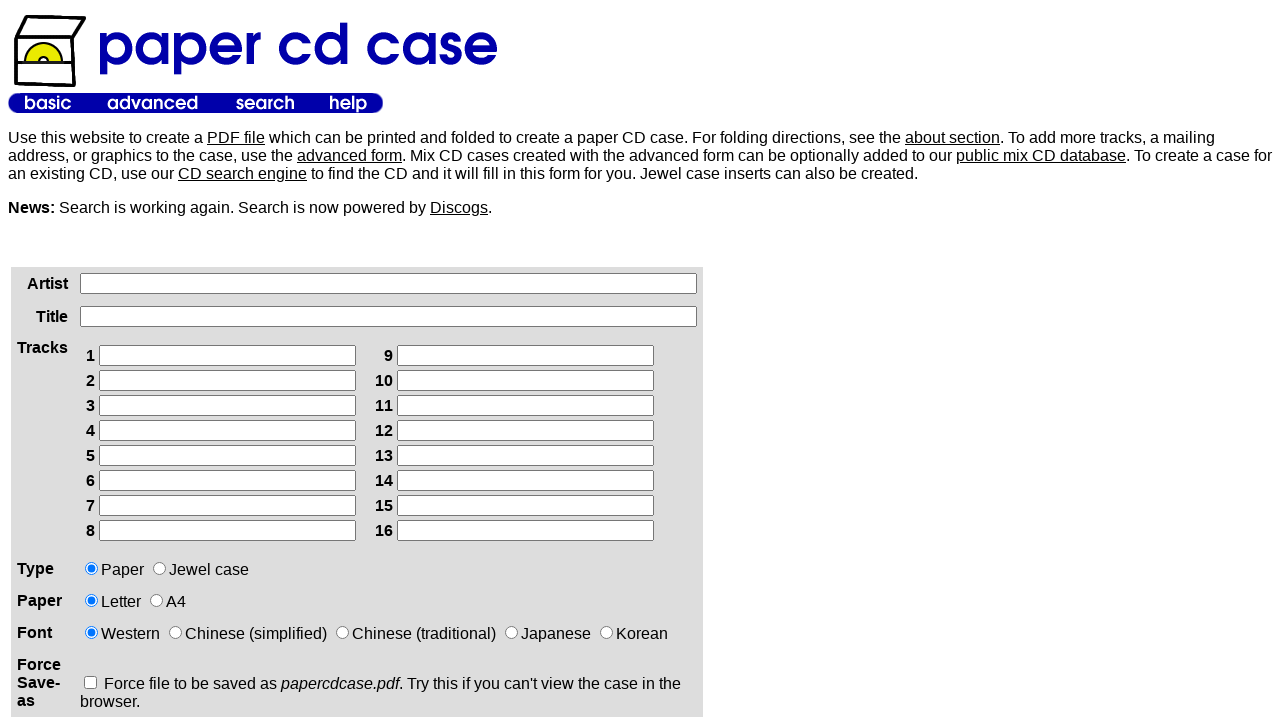

Artist name input field loaded
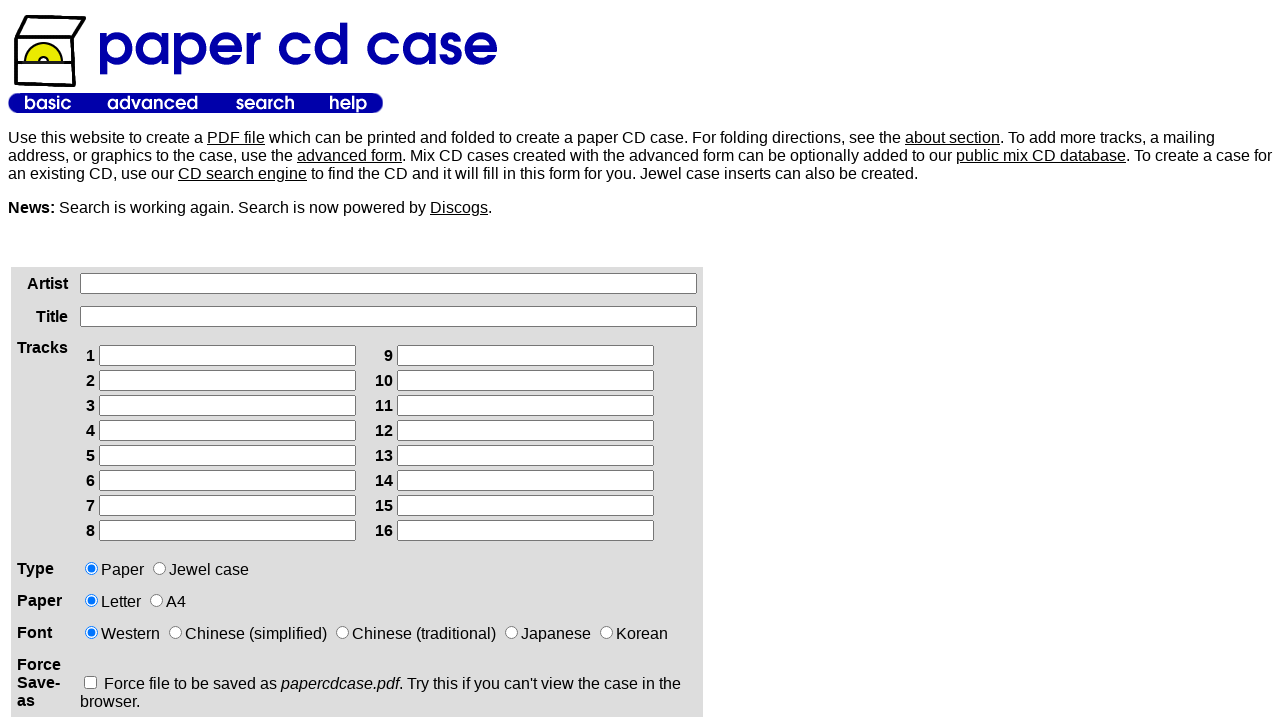

Filled artist name field with 'Airbourne' on xpath=/html/body/table[2]/tbody/tr/td[1]/div/form/table/tbody/tr[1]/td[2]/input
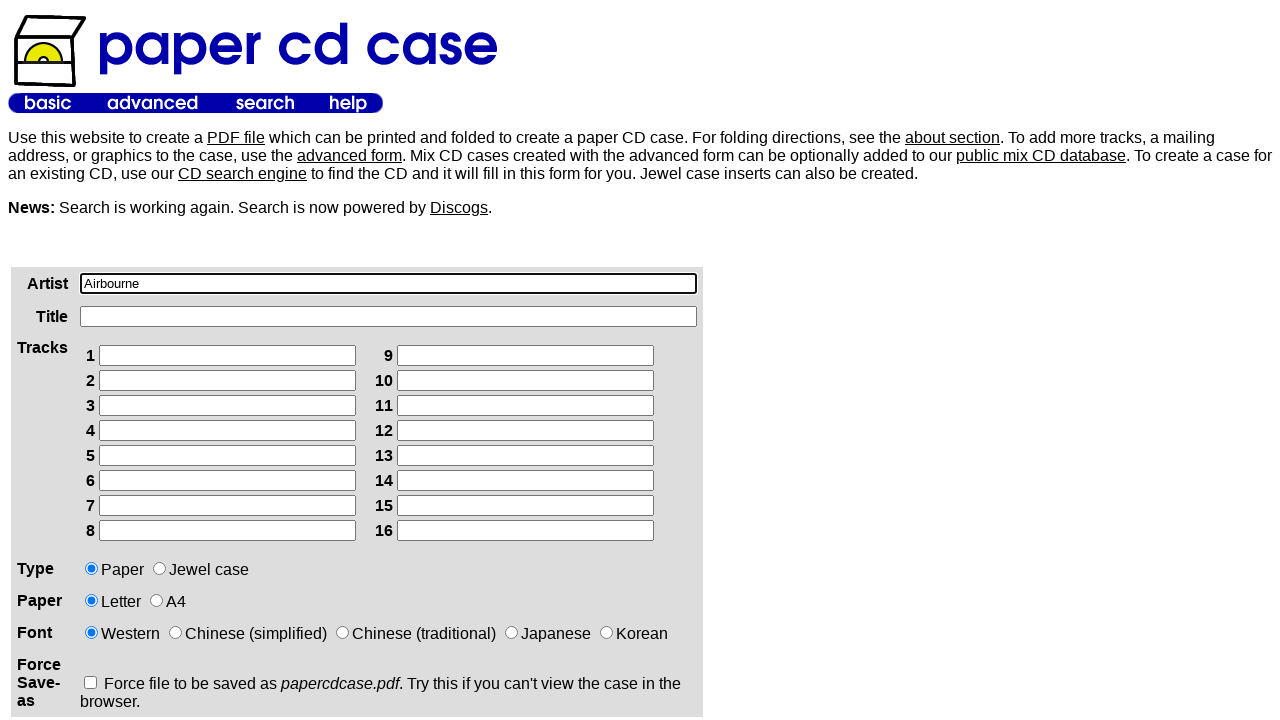

Filled album title field with 'Breakin' Outta Hell' on xpath=/html/body/table[2]/tbody/tr/td[1]/div/form/table/tbody/tr[2]/td[2]/input
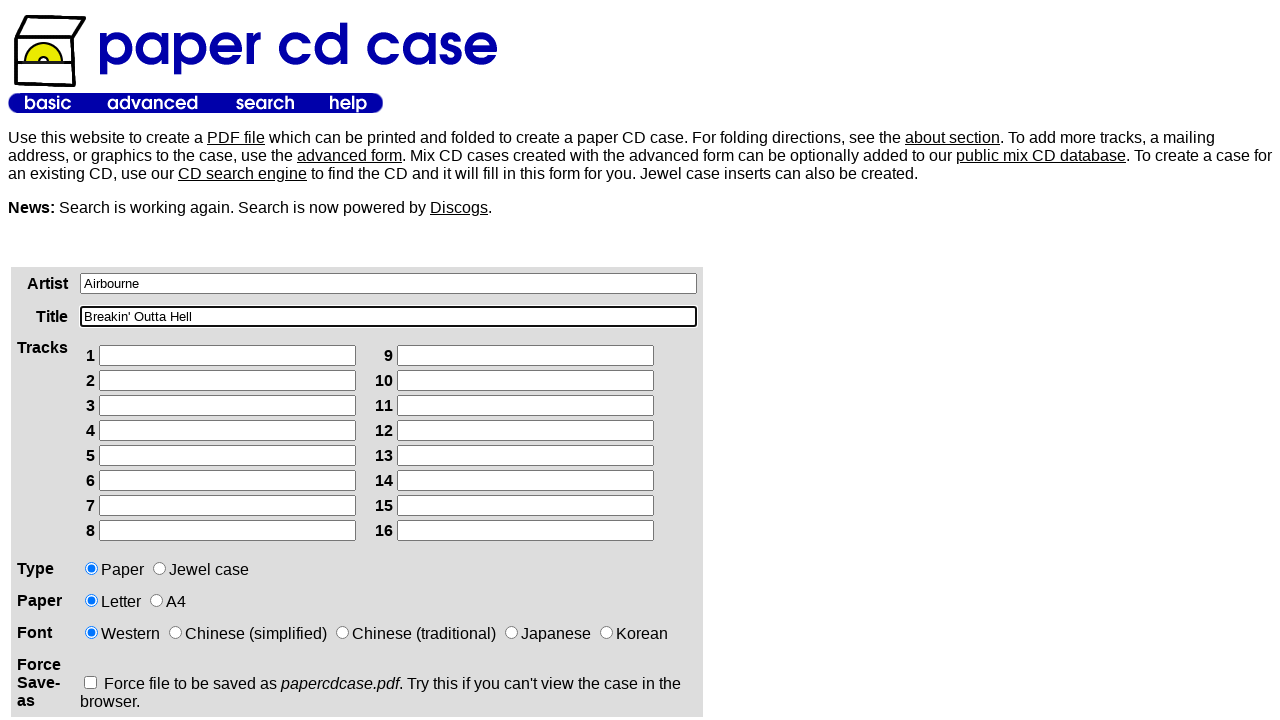

Filled track 1 with 'Breakin' Outta Hell' on xpath=/html/body/table[2]/tbody/tr/td[1]/div/form/table/tbody/tr[3]/td[2]/table/
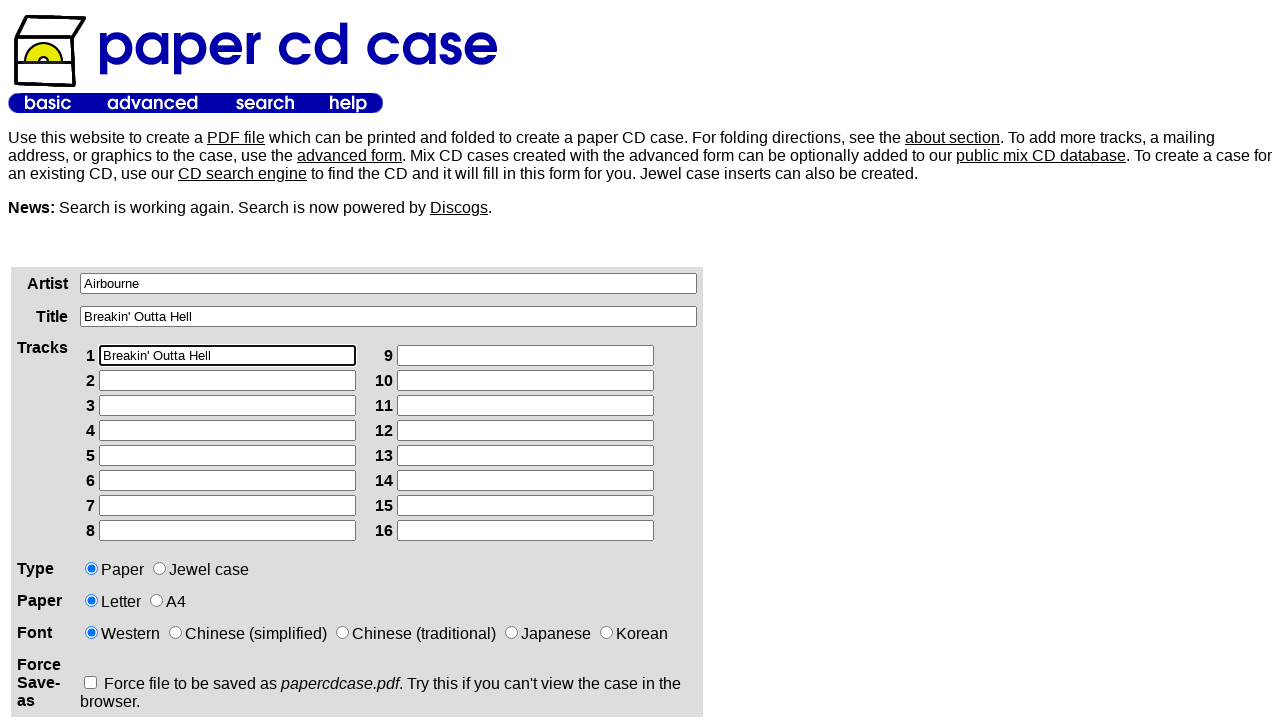

Filled track 2 with 'Rivalry' on xpath=/html/body/table[2]/tbody/tr/td[1]/div/form/table/tbody/tr[3]/td[2]/table/
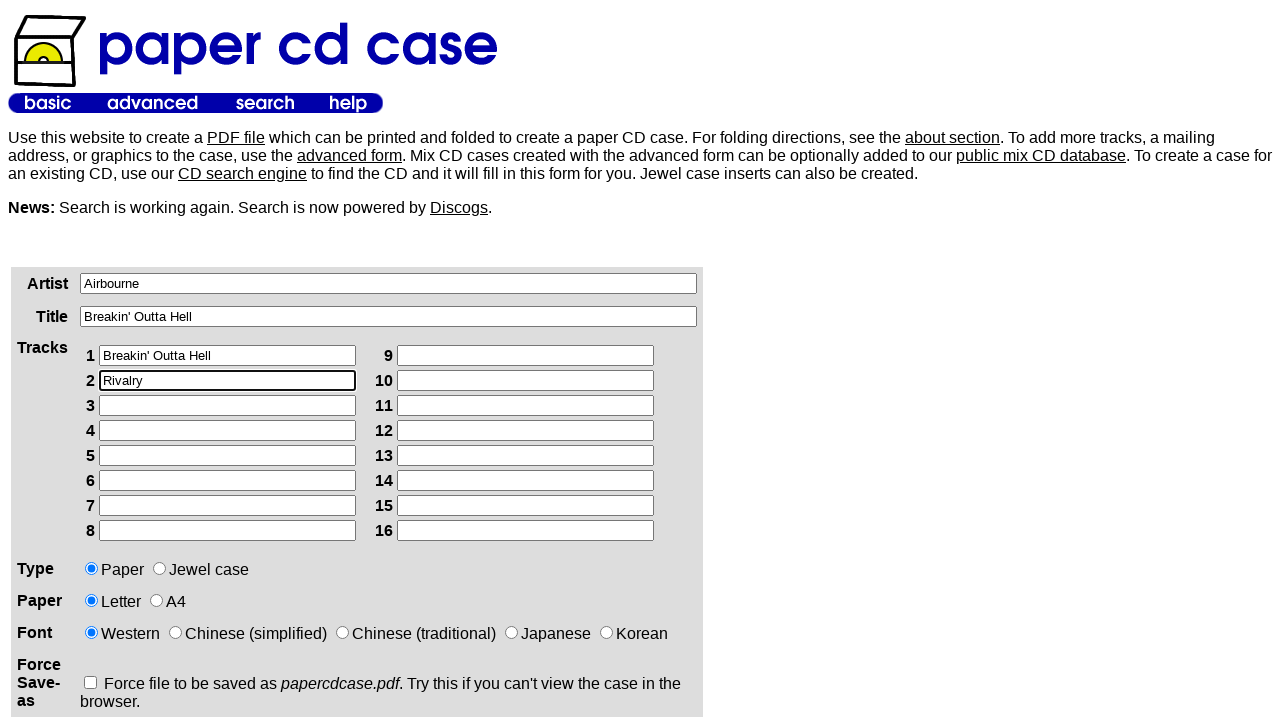

Filled track 3 with 'Get Back Up' on xpath=/html/body/table[2]/tbody/tr/td[1]/div/form/table/tbody/tr[3]/td[2]/table/
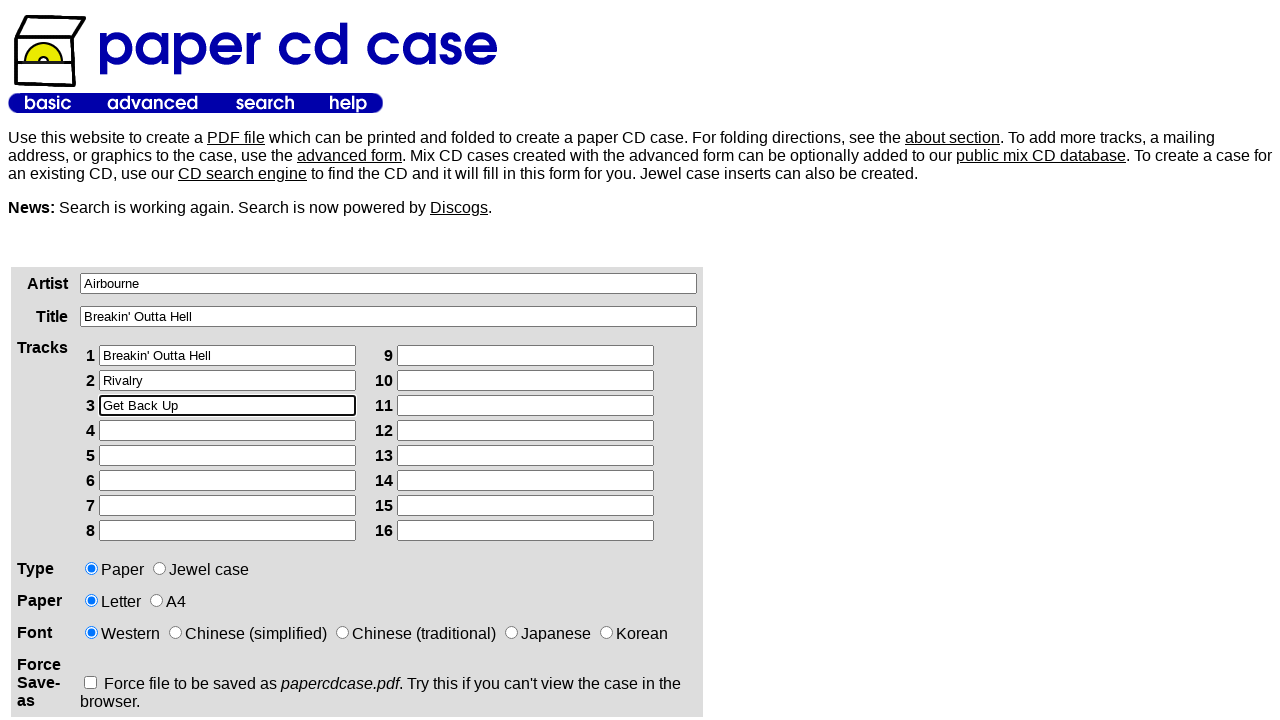

Filled track 4 with 'It's Never Too Loud For Me' on xpath=/html/body/table[2]/tbody/tr/td[1]/div/form/table/tbody/tr[3]/td[2]/table/
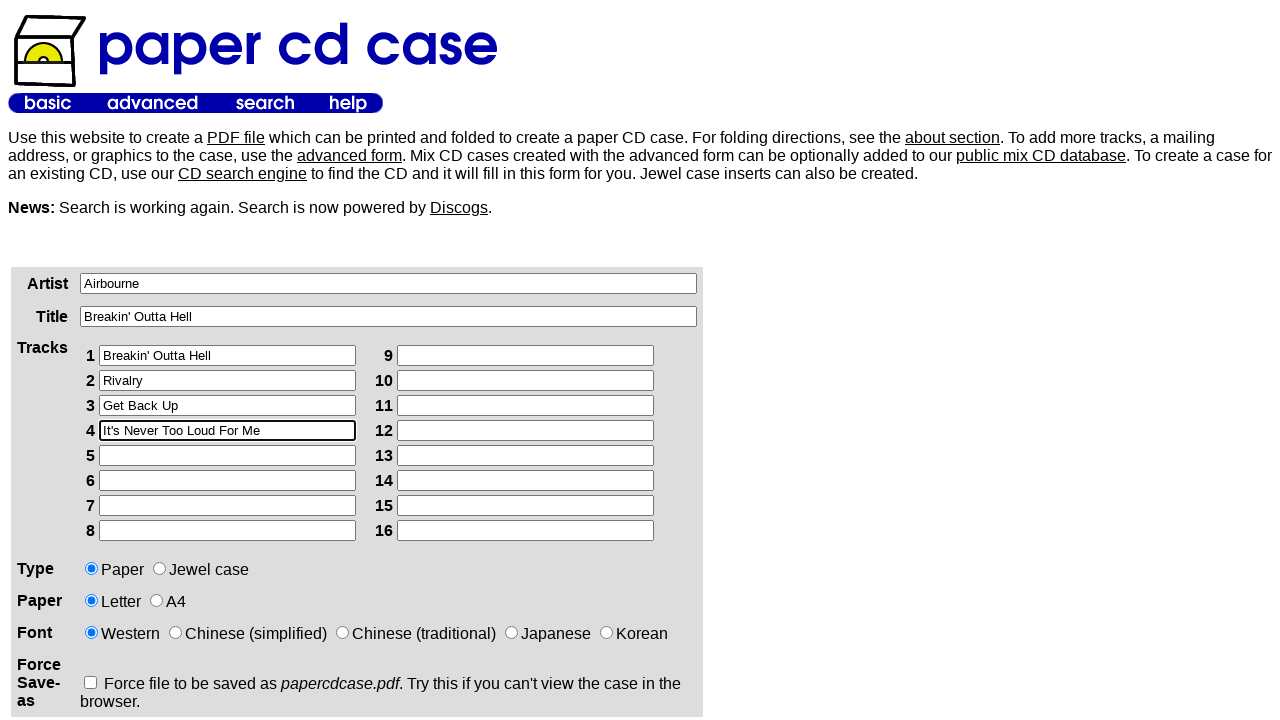

Filled track 5 with 'Thin The Blood' on xpath=/html/body/table[2]/tbody/tr/td[1]/div/form/table/tbody/tr[3]/td[2]/table/
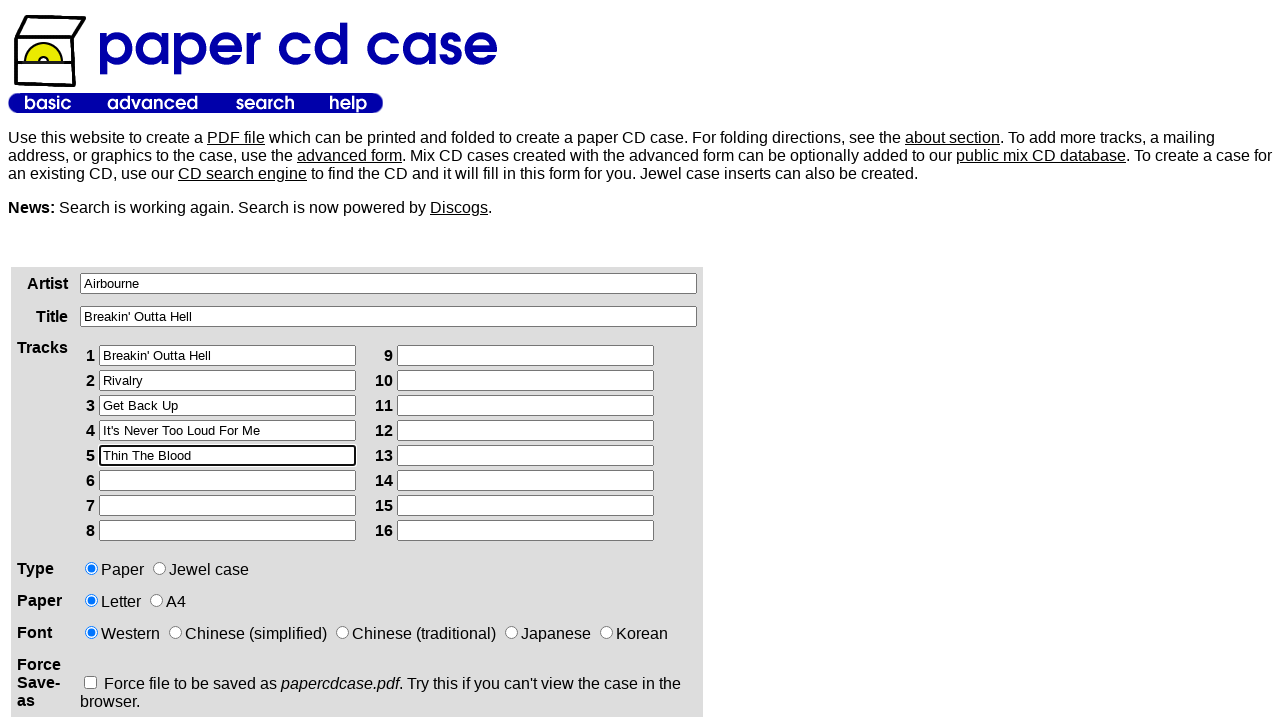

Filled track 6 with 'I'm Going To Hell For This' on xpath=/html/body/table[2]/tbody/tr/td[1]/div/form/table/tbody/tr[3]/td[2]/table/
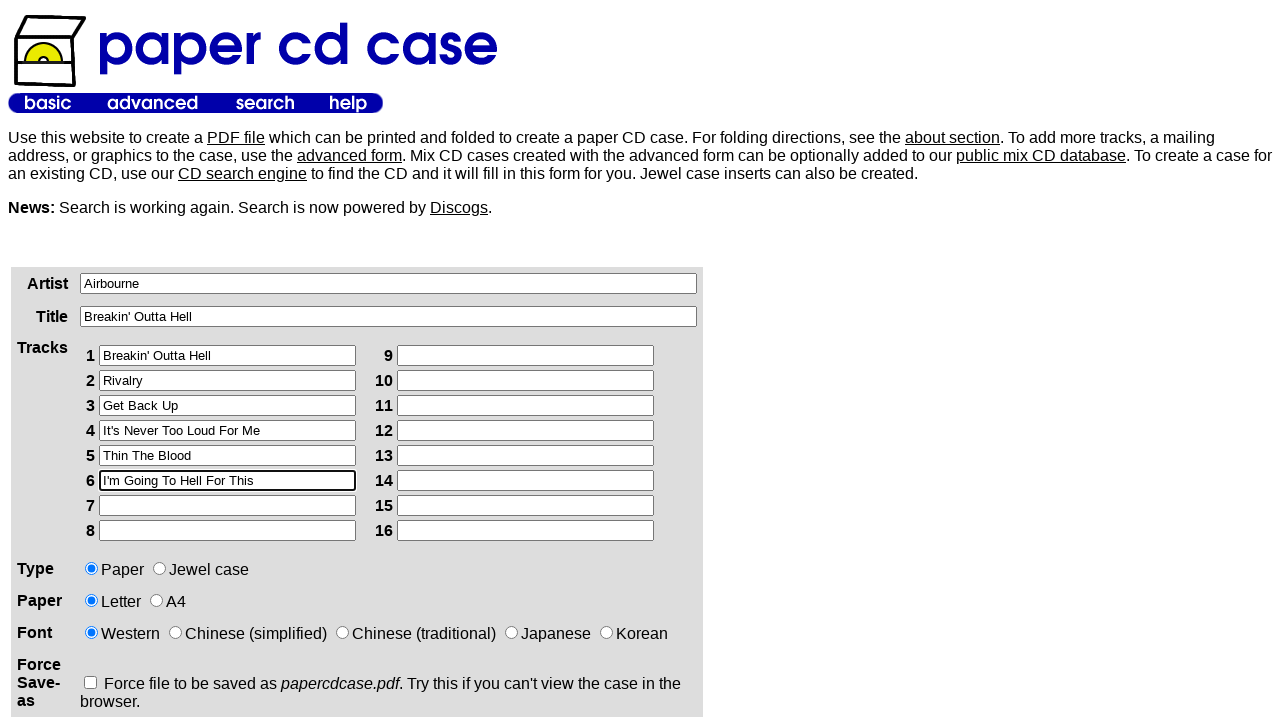

Filled track 7 with 'Down On You' on xpath=/html/body/table[2]/tbody/tr/td[1]/div/form/table/tbody/tr[3]/td[2]/table/
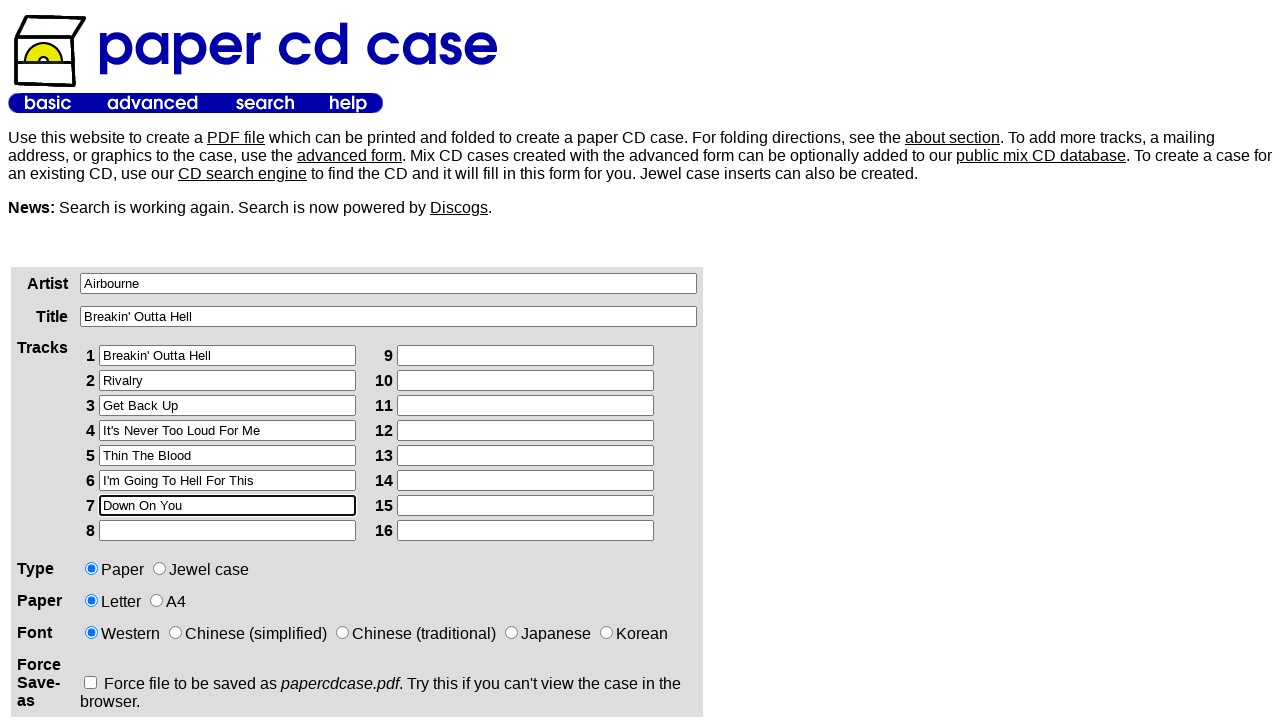

Filled track 8 with 'Never Been Rocked Like This' on xpath=/html/body/table[2]/tbody/tr/td[1]/div/form/table/tbody/tr[3]/td[2]/table/
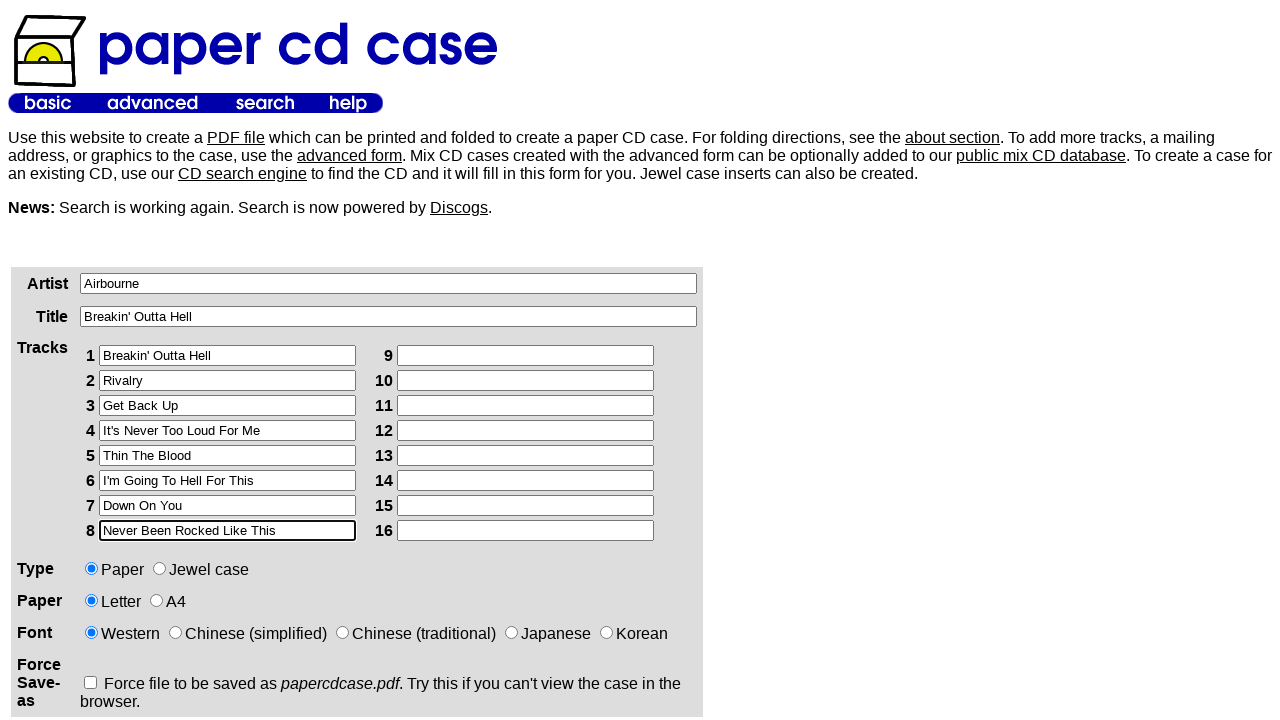

Filled track 9 with 'When I Drink I Go Crazy' on xpath=/html/body/table[2]/tbody/tr/td[1]/div/form/table/tbody/tr[3]/td[2]/table/
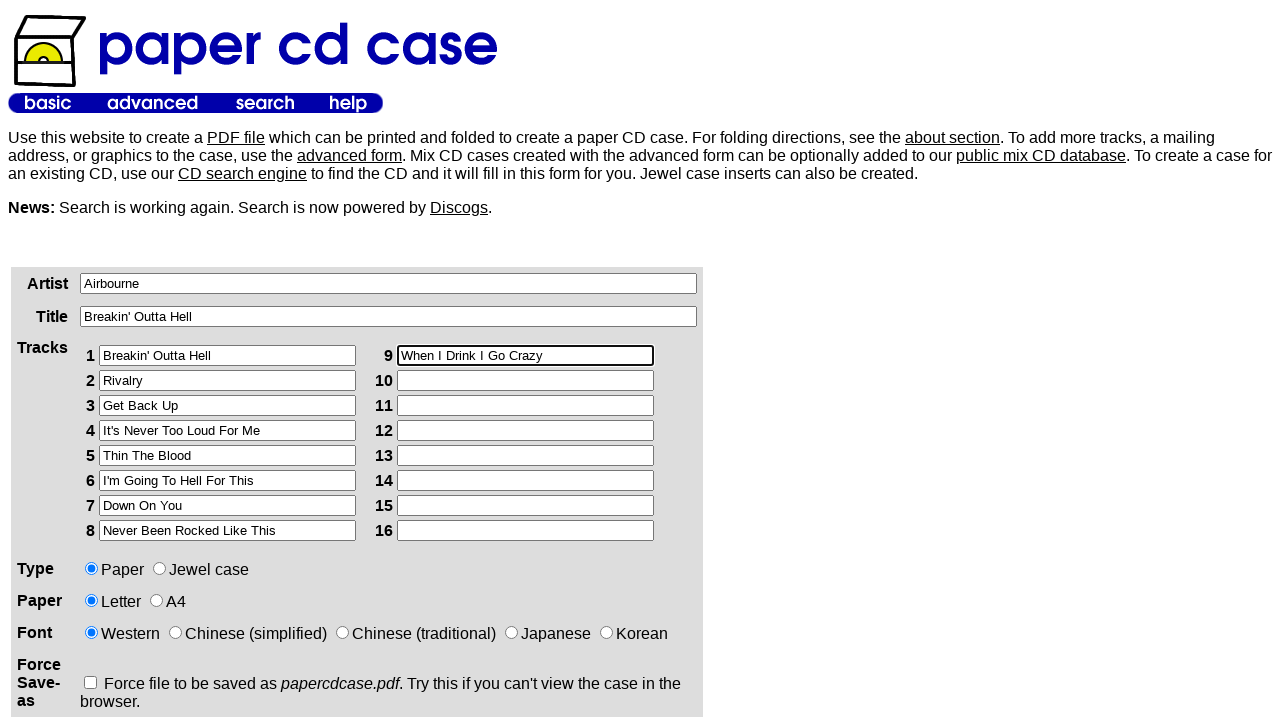

Filled track 10 with 'Do Me Like You Do Yourself' on xpath=/html/body/table[2]/tbody/tr/td[1]/div/form/table/tbody/tr[3]/td[2]/table/
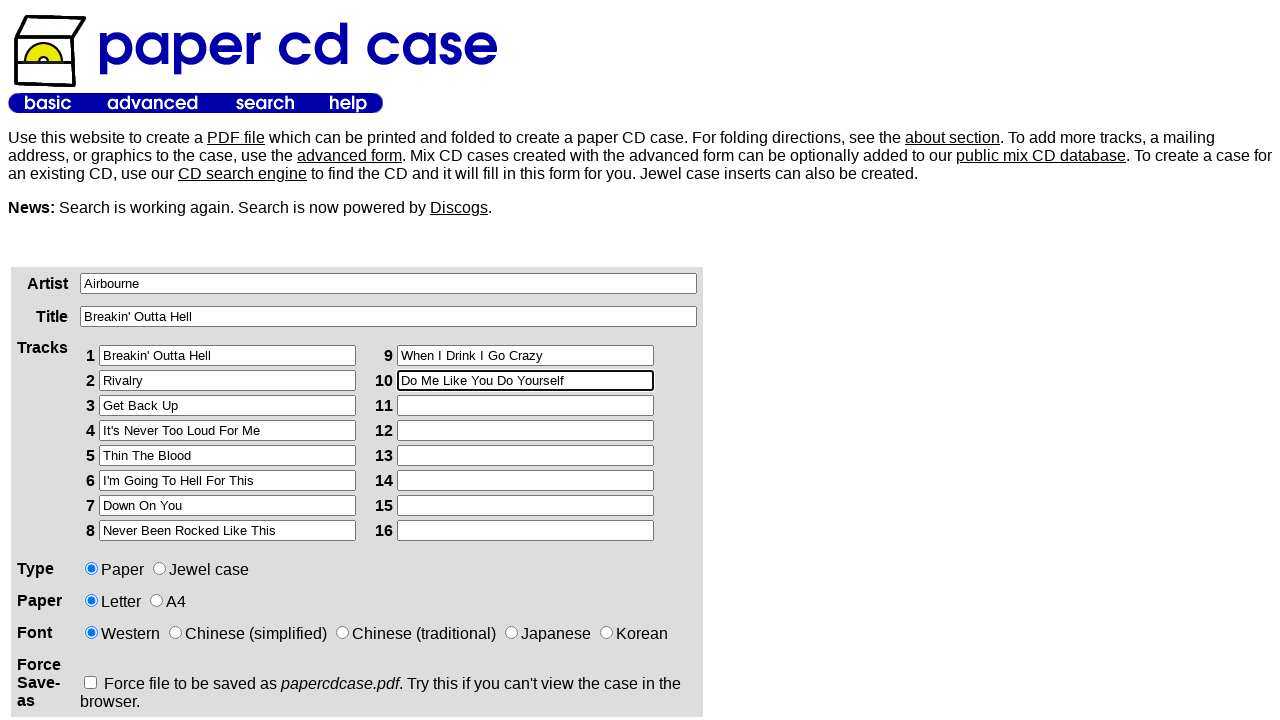

Filled track 11 with 'It's All For Rock N' Roll' on xpath=/html/body/table[2]/tbody/tr/td[1]/div/form/table/tbody/tr[3]/td[2]/table/
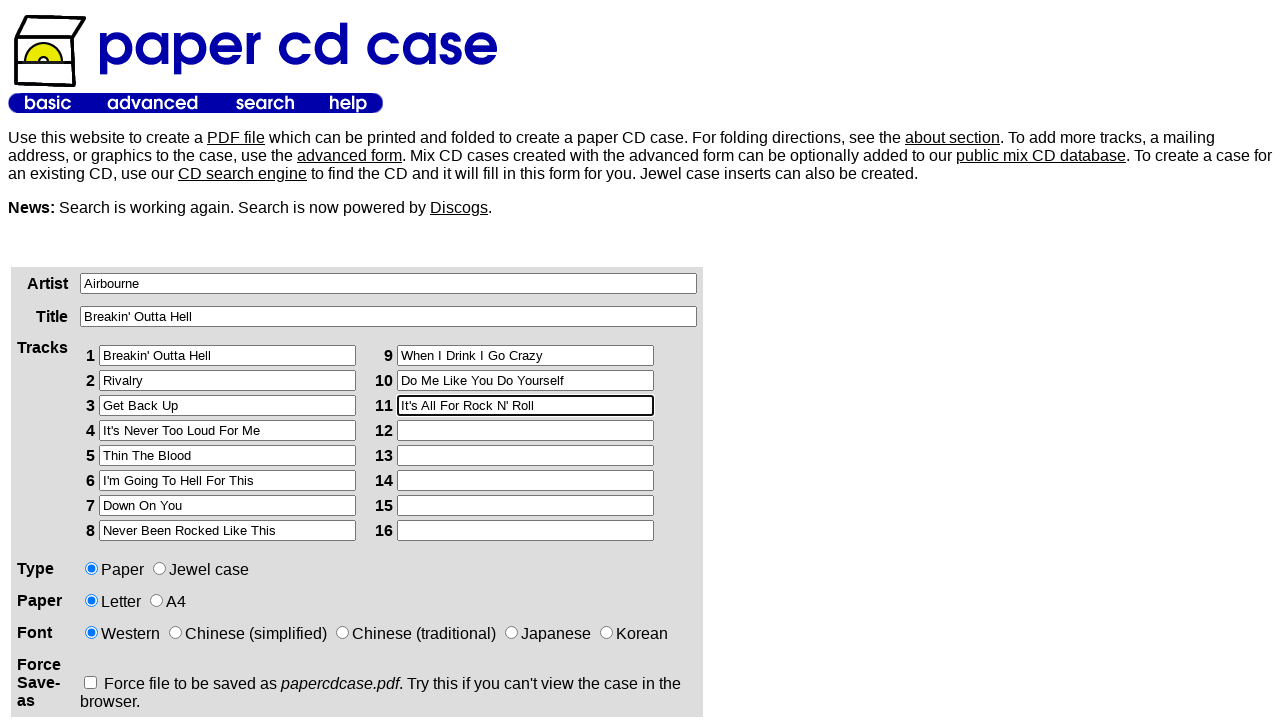

Selected case type option (second radio button) at (160, 568) on xpath=/html/body/table[2]/tbody/tr/td[1]/div/form/table/tbody/tr[4]/td[2]/input[
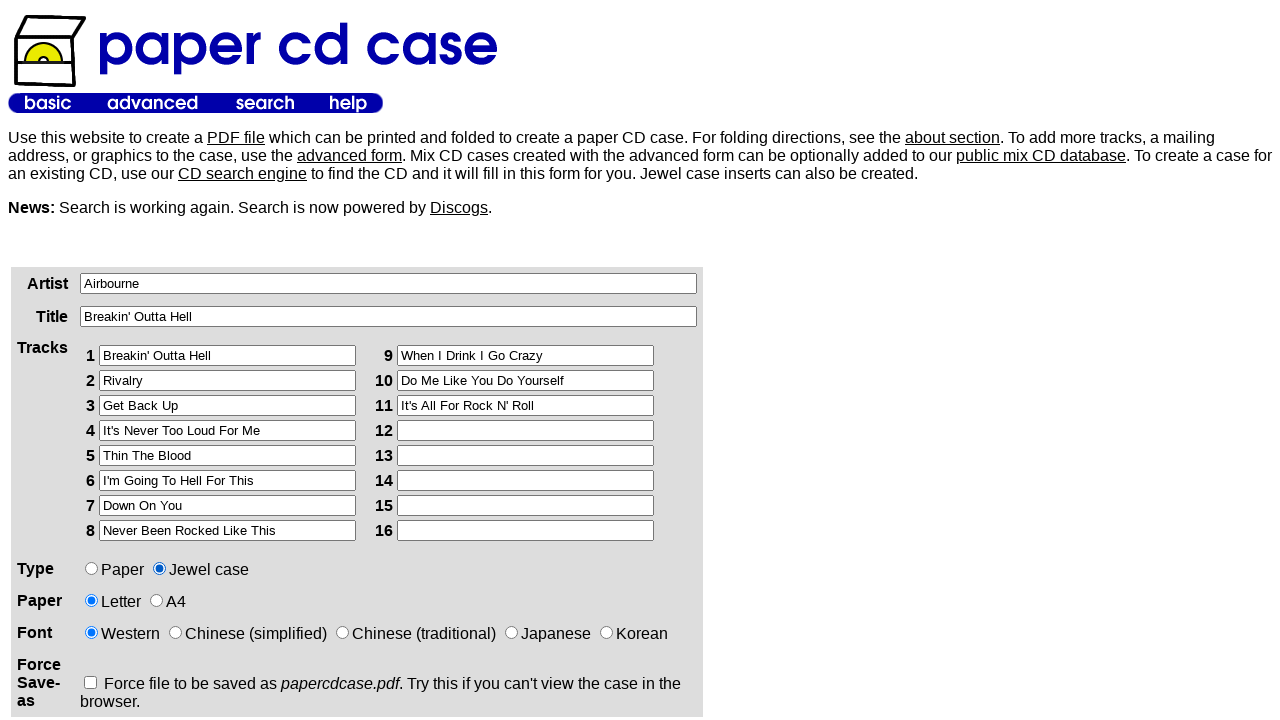

Selected paper type option (first radio button) at (92, 600) on xpath=/html/body/table[2]/tbody/tr/td[1]/div/form/table/tbody/tr[5]/td[2]/input[
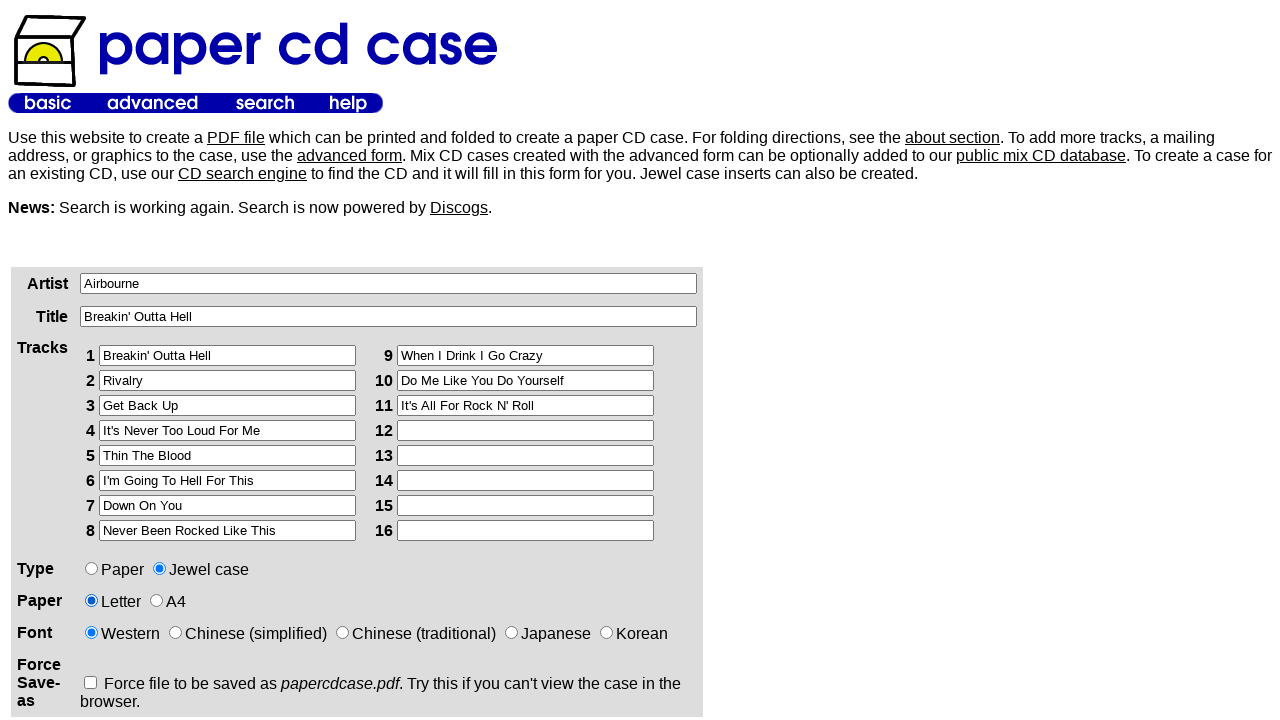

Clicked Create CD button to submit form at (125, 360) on xpath=/html/body/table[2]/tbody/tr/td[1]/div/form/p/input
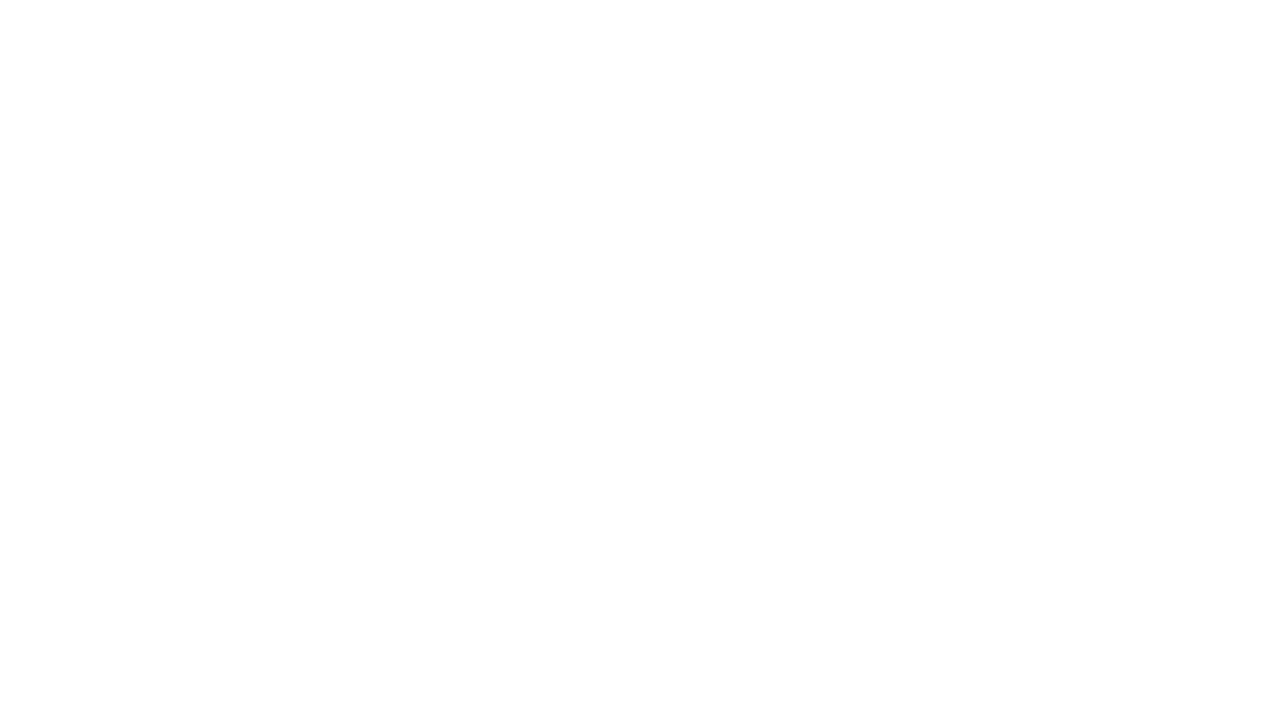

CD case cover creation page loaded successfully
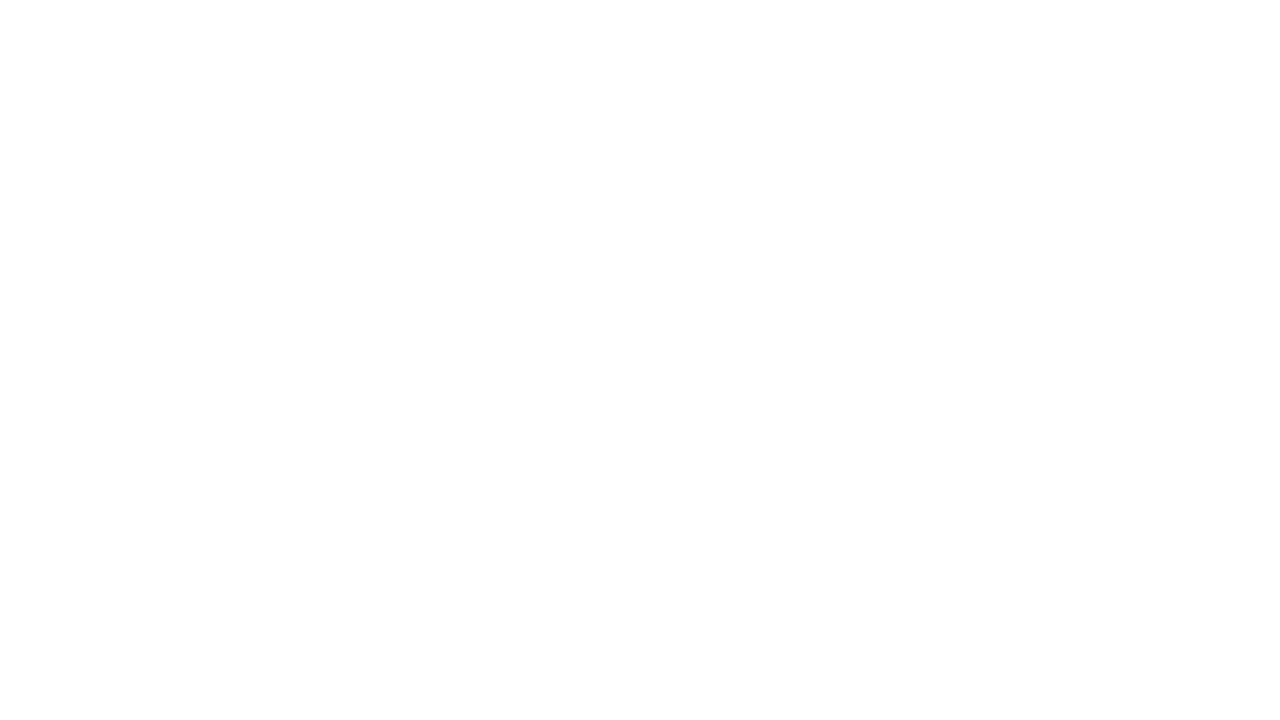

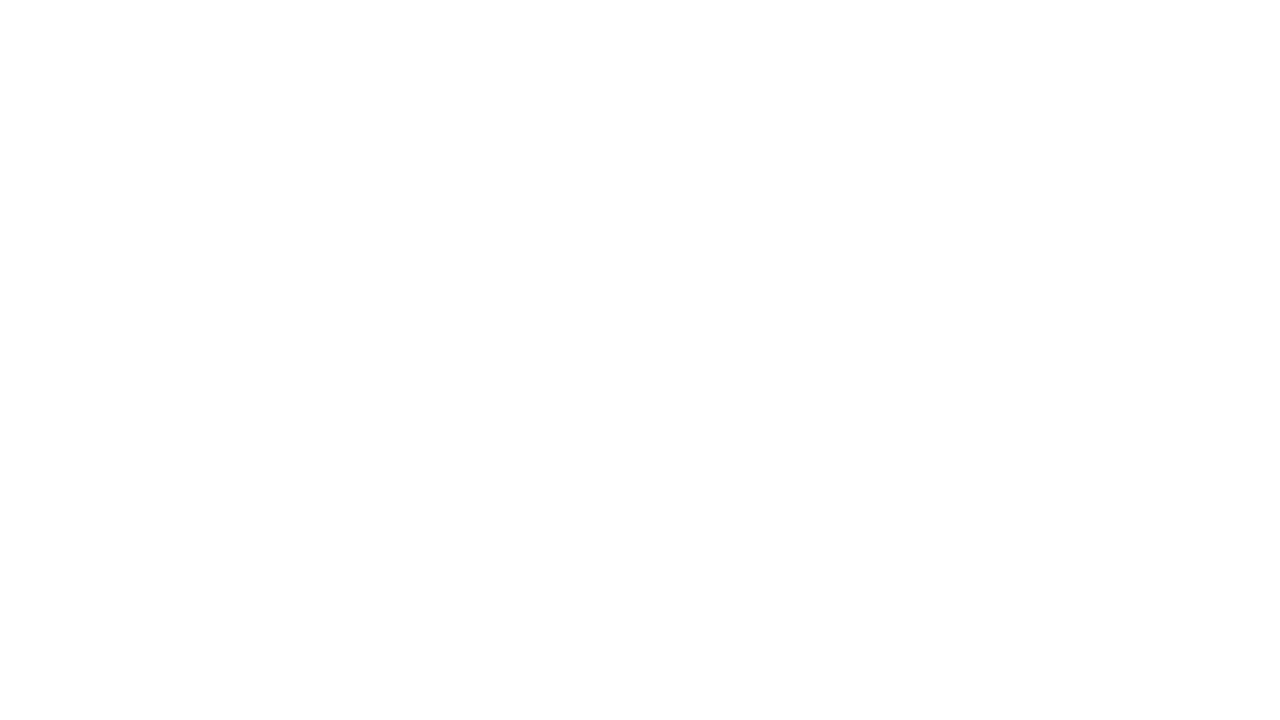